Tests that products with discount flags have sale prices displayed by navigating through all product pages

Starting URL: http://intershop5.skillbox.ru/

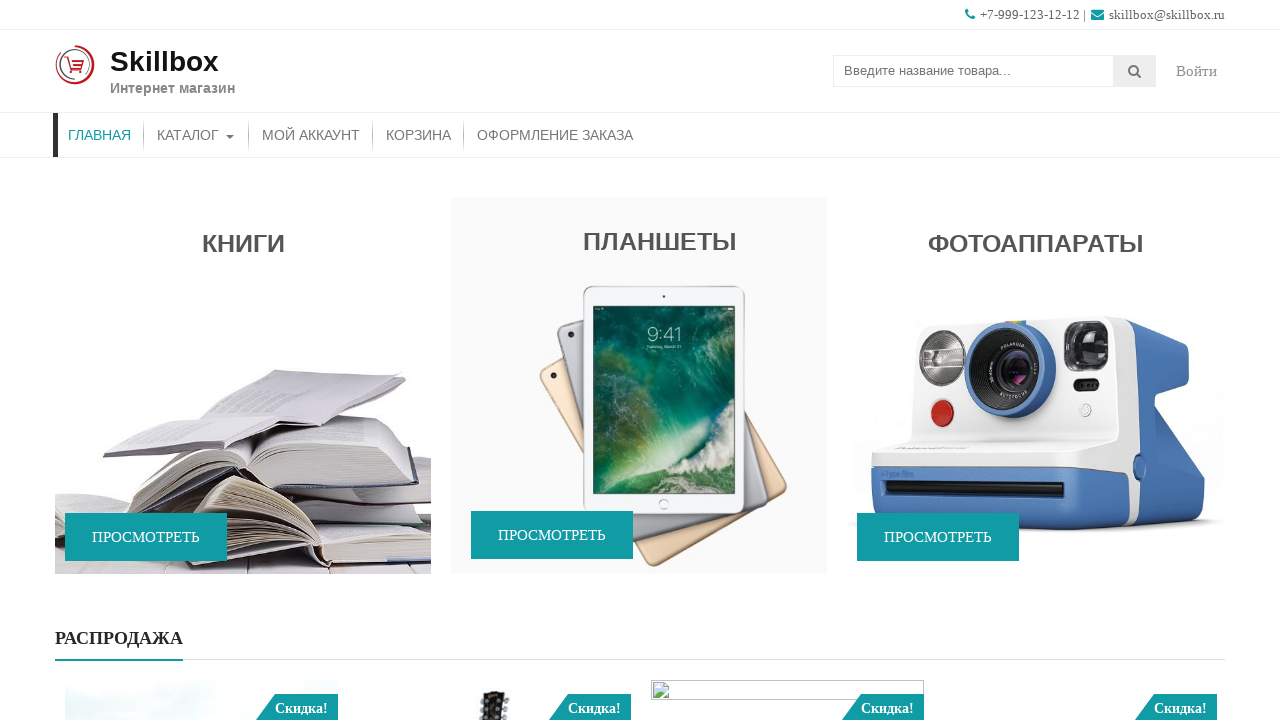

Clicked on Catalog button in main menu at (196, 135) on xpath=//ul[@id='menu-primary-menu']/li[contains(@class,'menu-item-object-product
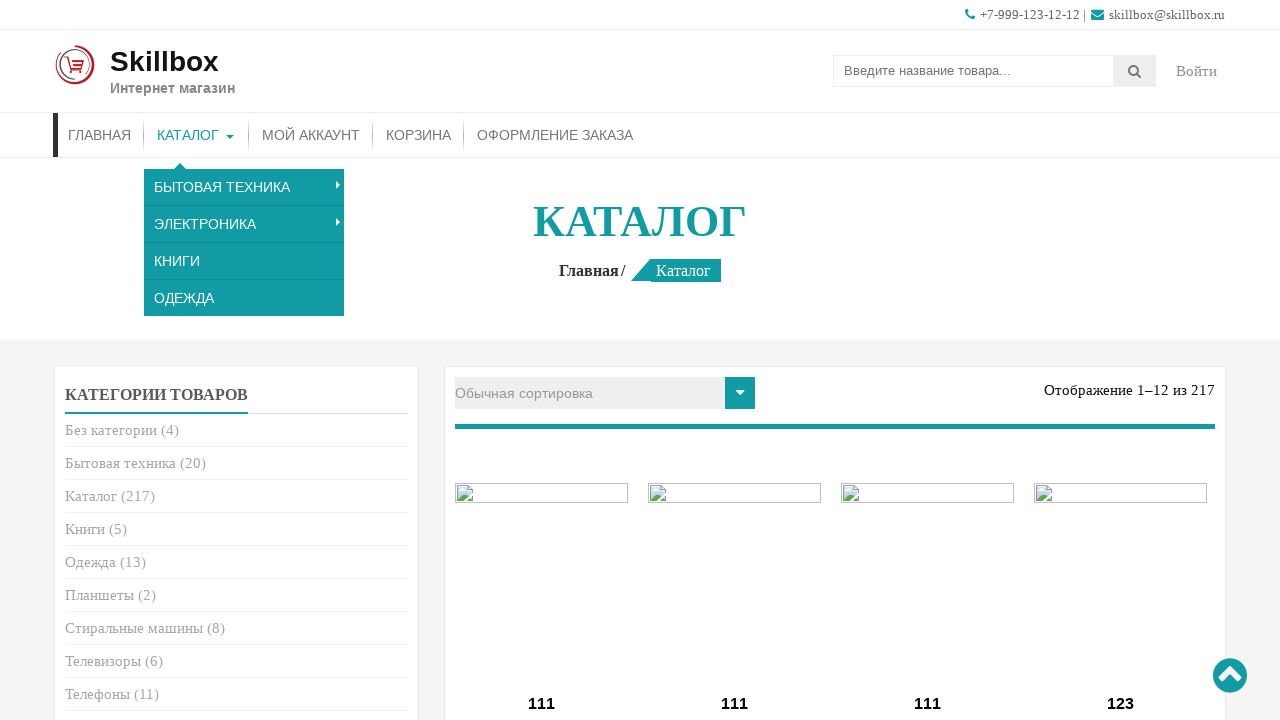

Clicked on 'All Products' link in footer at (702, 400) on xpath=//div[@class='top-footer-block']/aside[@id='pages-2']//a[contains(text(),'
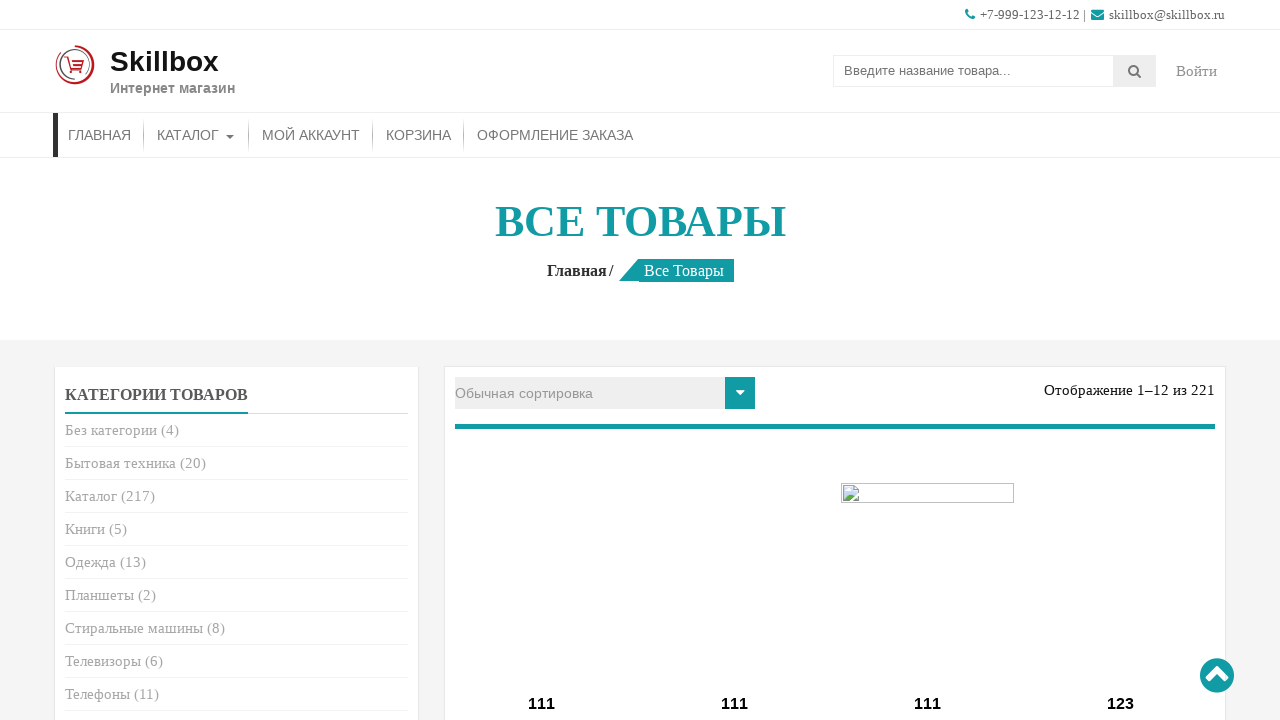

Products loaded on the page
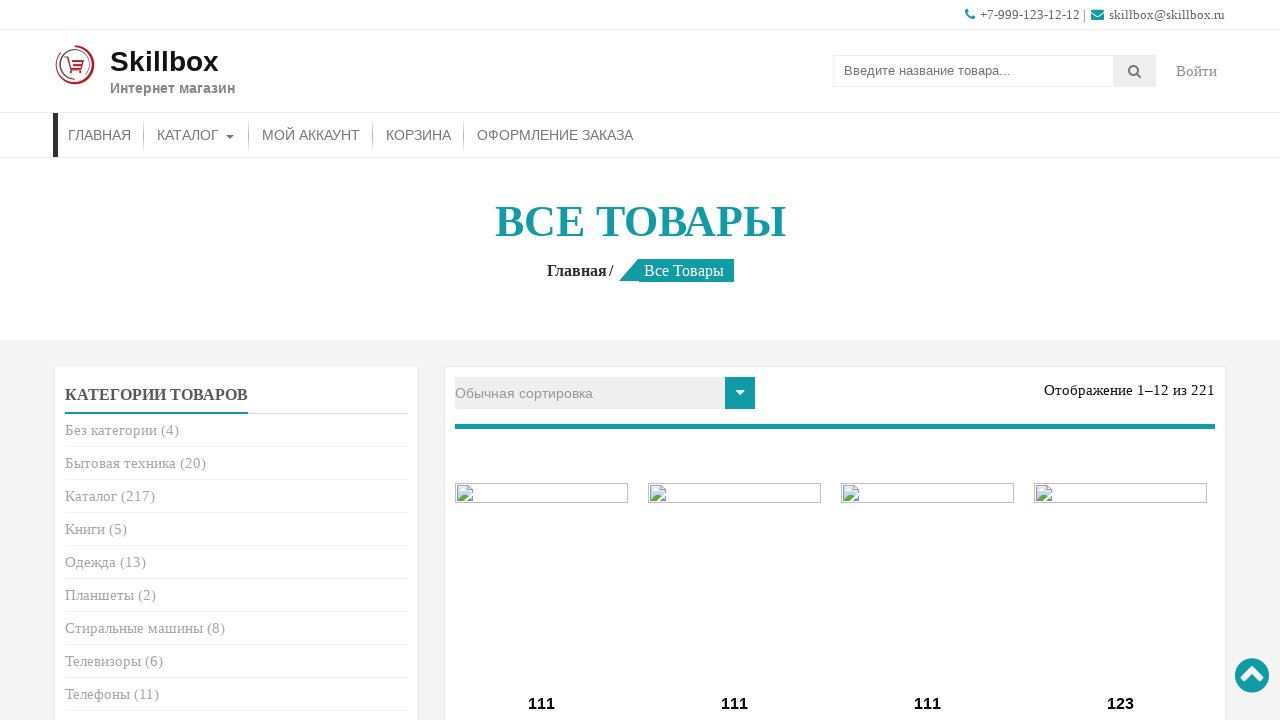

Found 6 pagination links
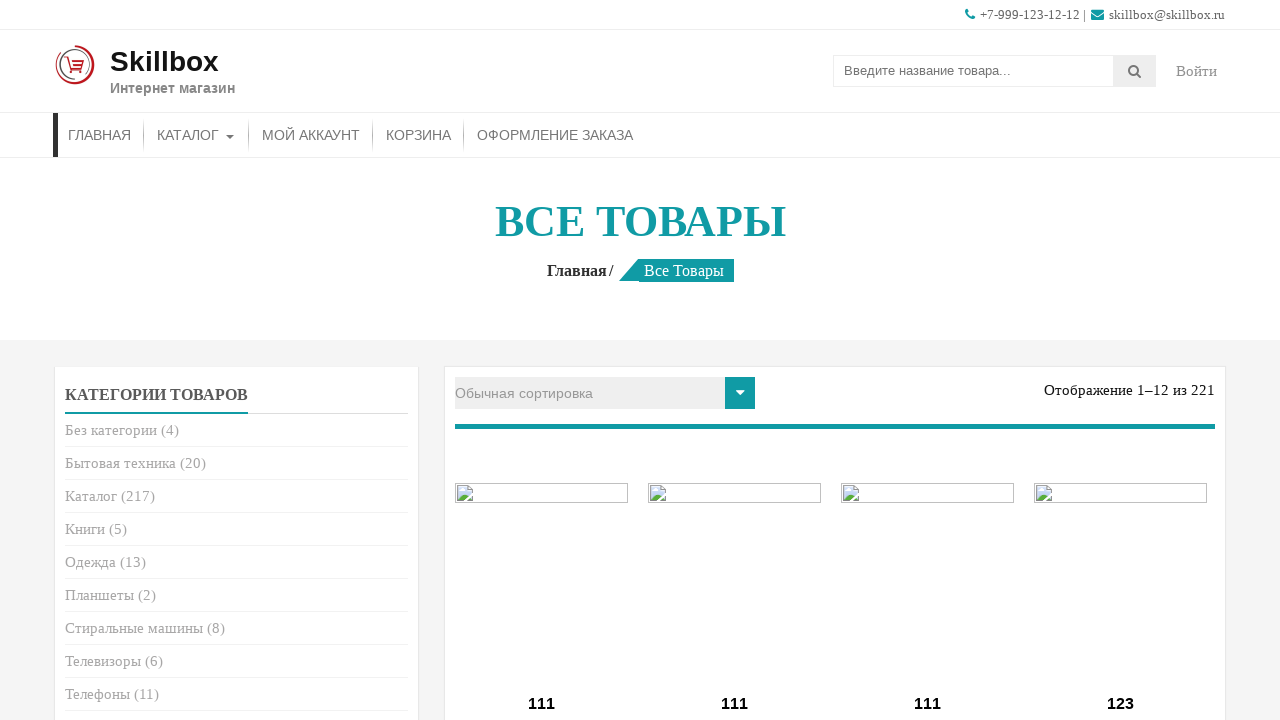

Clicked next page button (page 1 of 6) at (947, 360) on xpath=//a[@class='next page-numbers']
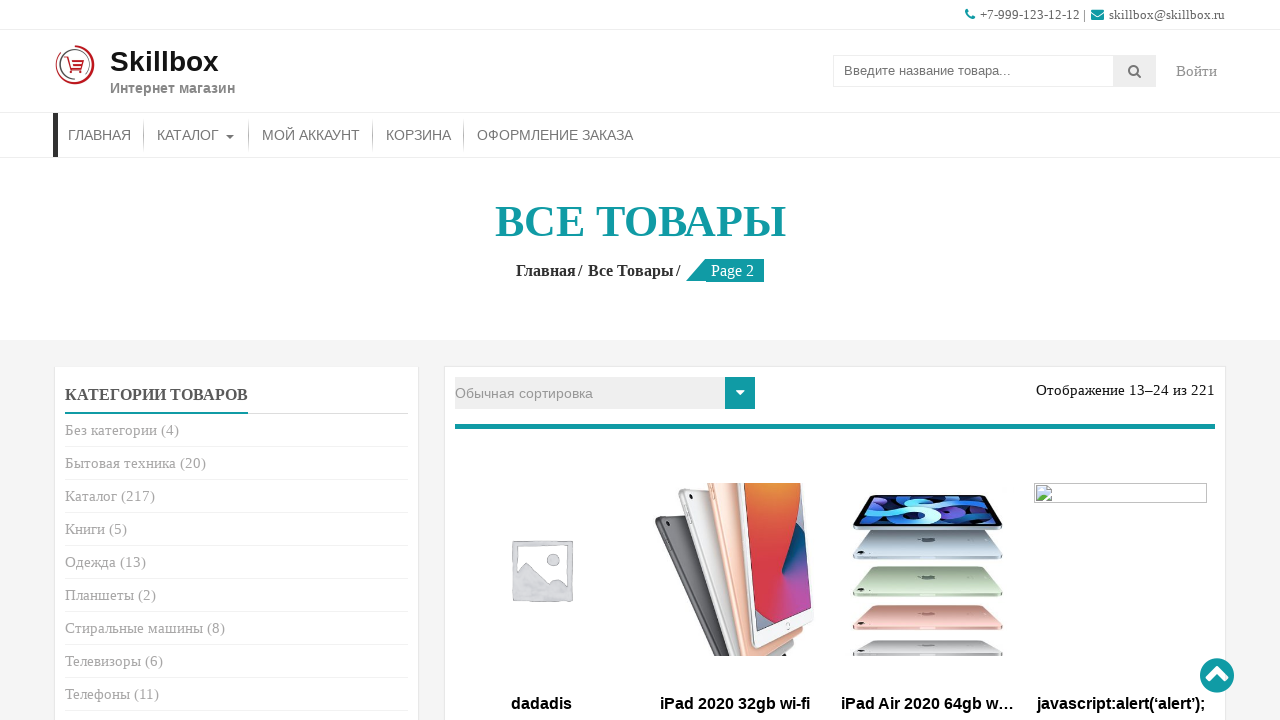

Products loaded on page 2
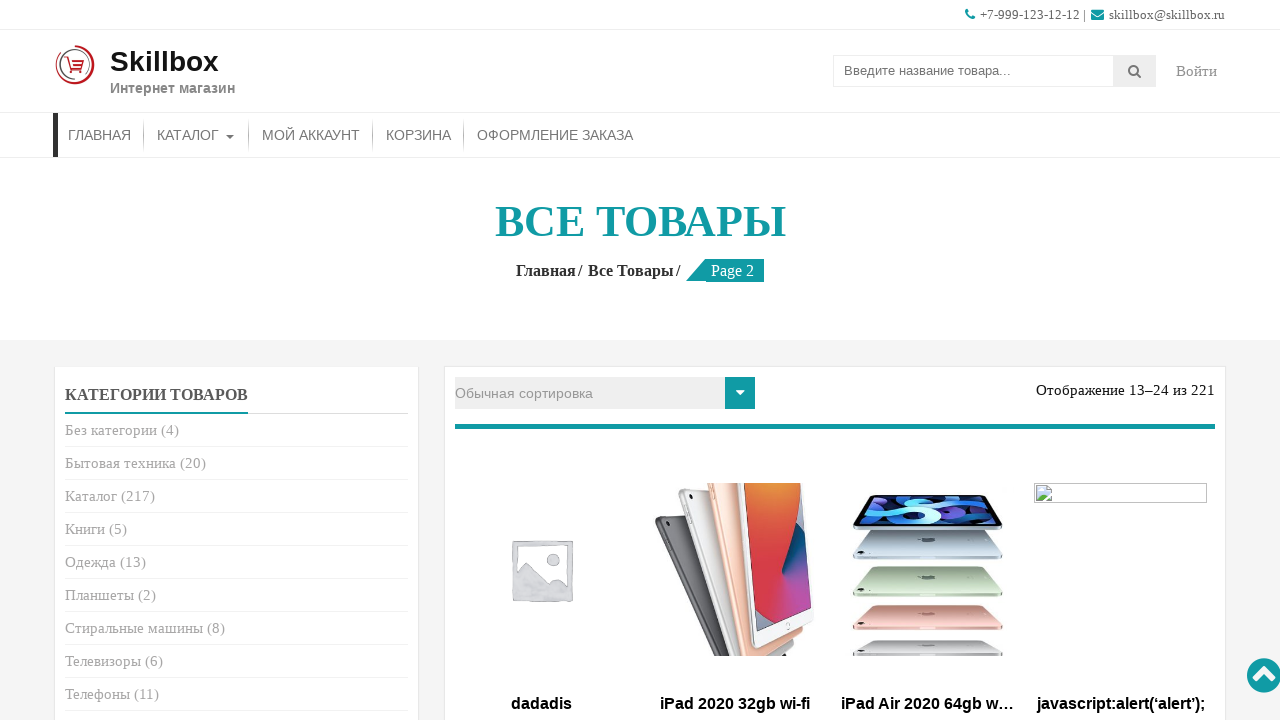

Clicked next page button (page 2 of 6) at (974, 360) on xpath=//a[@class='next page-numbers']
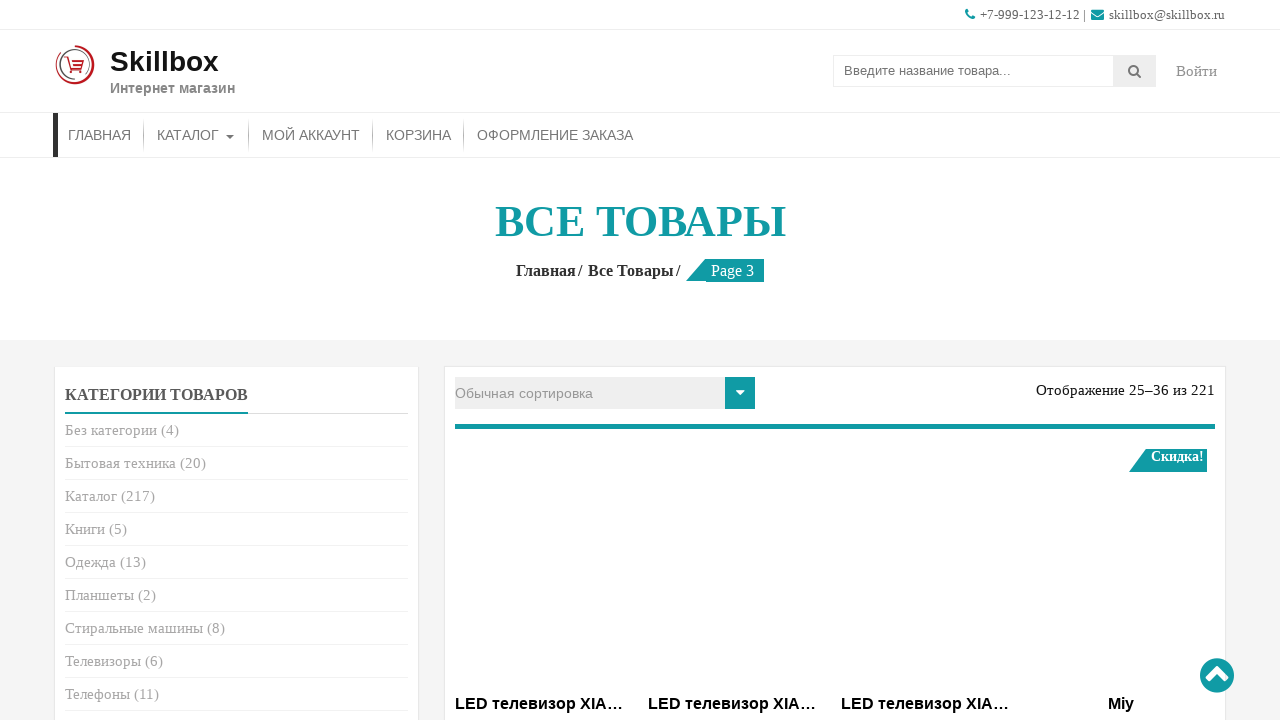

Products loaded on page 3
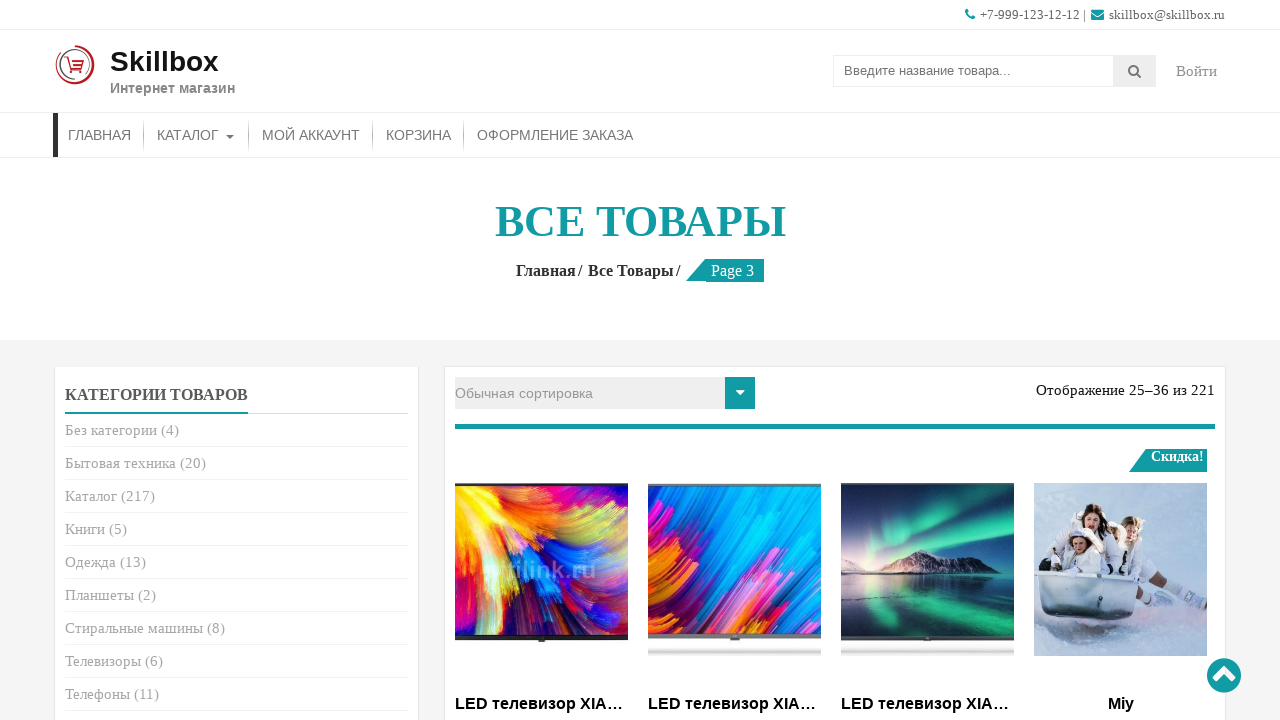

Clicked next page button (page 3 of 6) at (986, 360) on xpath=//a[@class='next page-numbers']
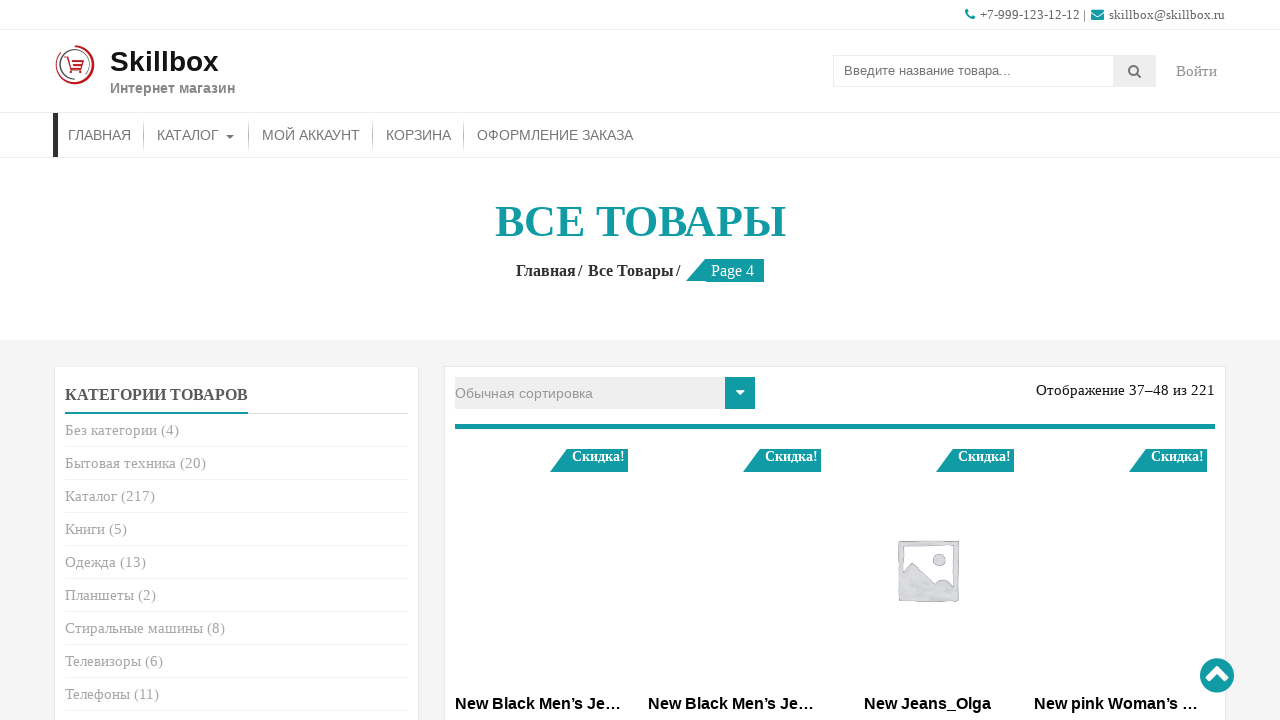

Products loaded on page 4
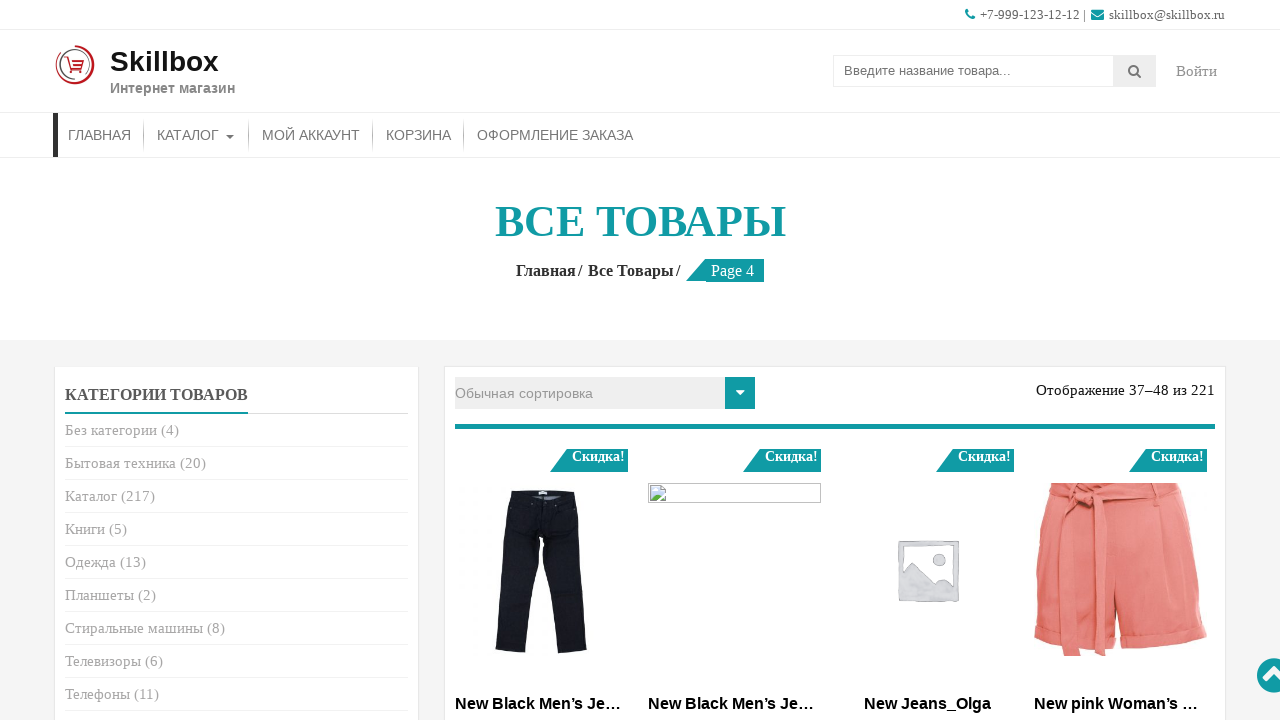

Clicked next page button (page 4 of 6) at (998, 360) on xpath=//a[@class='next page-numbers']
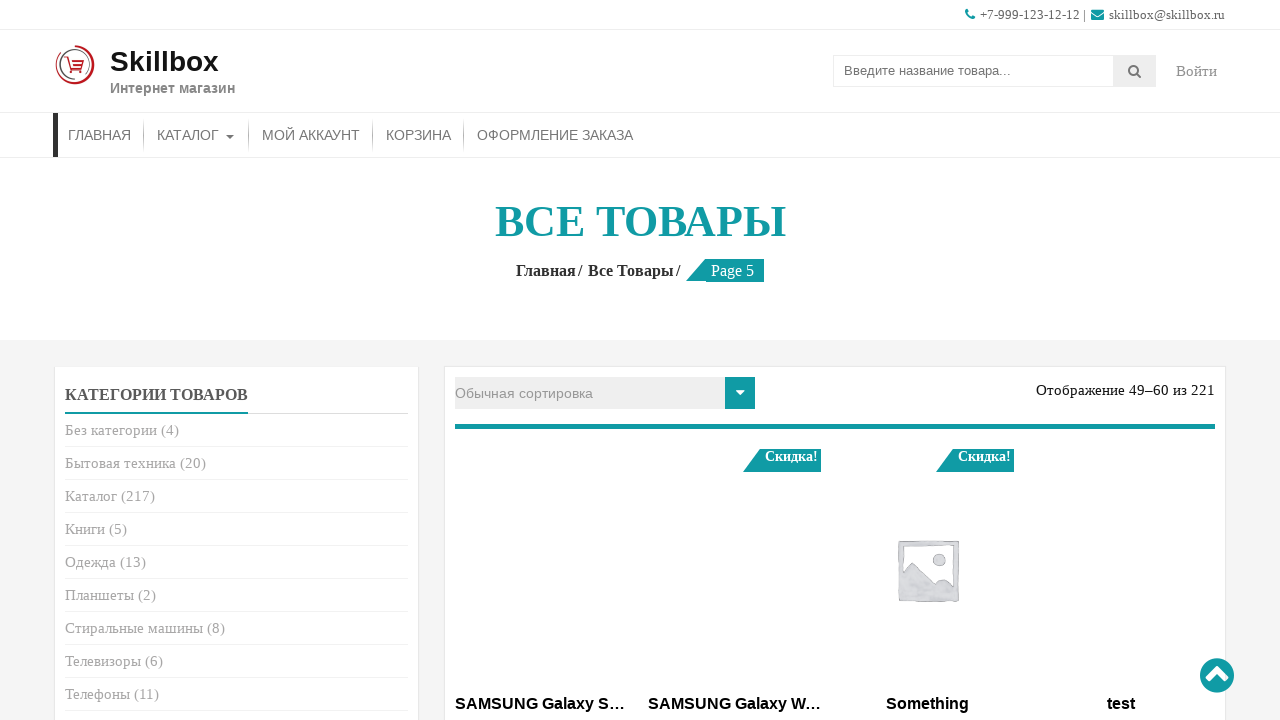

Products loaded on page 5
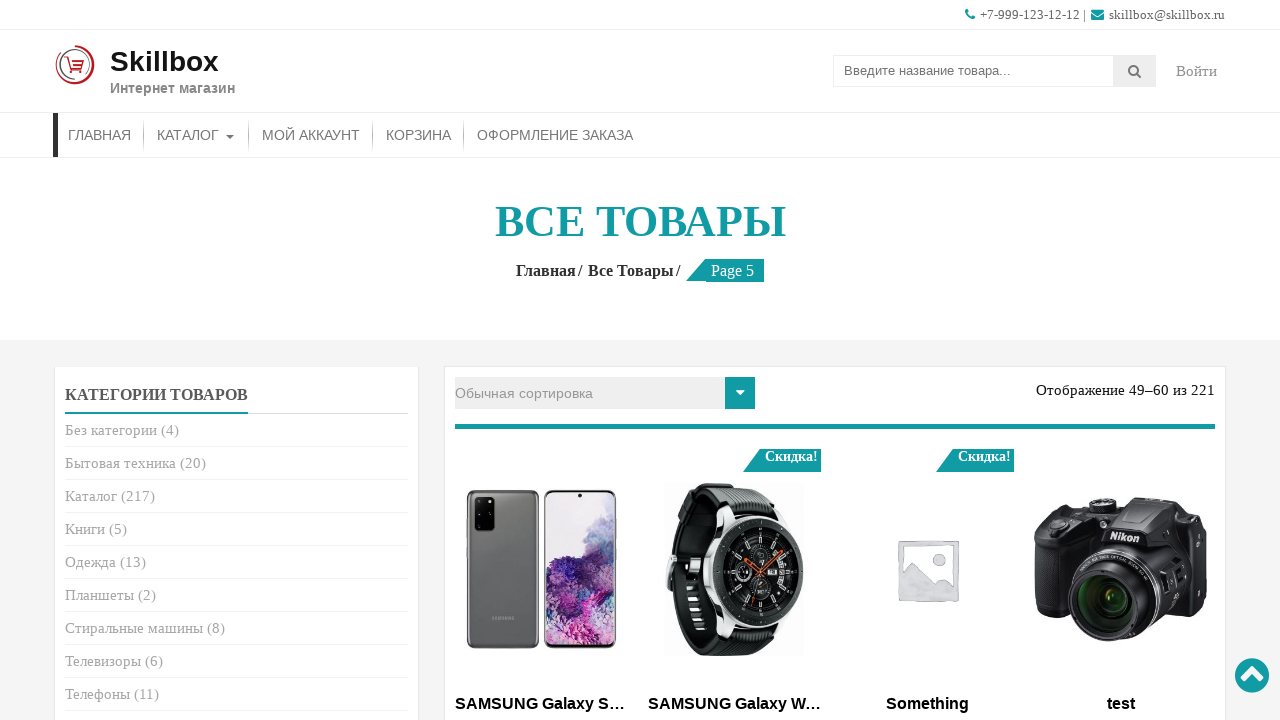

Clicked next page button (page 5 of 6) at (1010, 360) on xpath=//a[@class='next page-numbers']
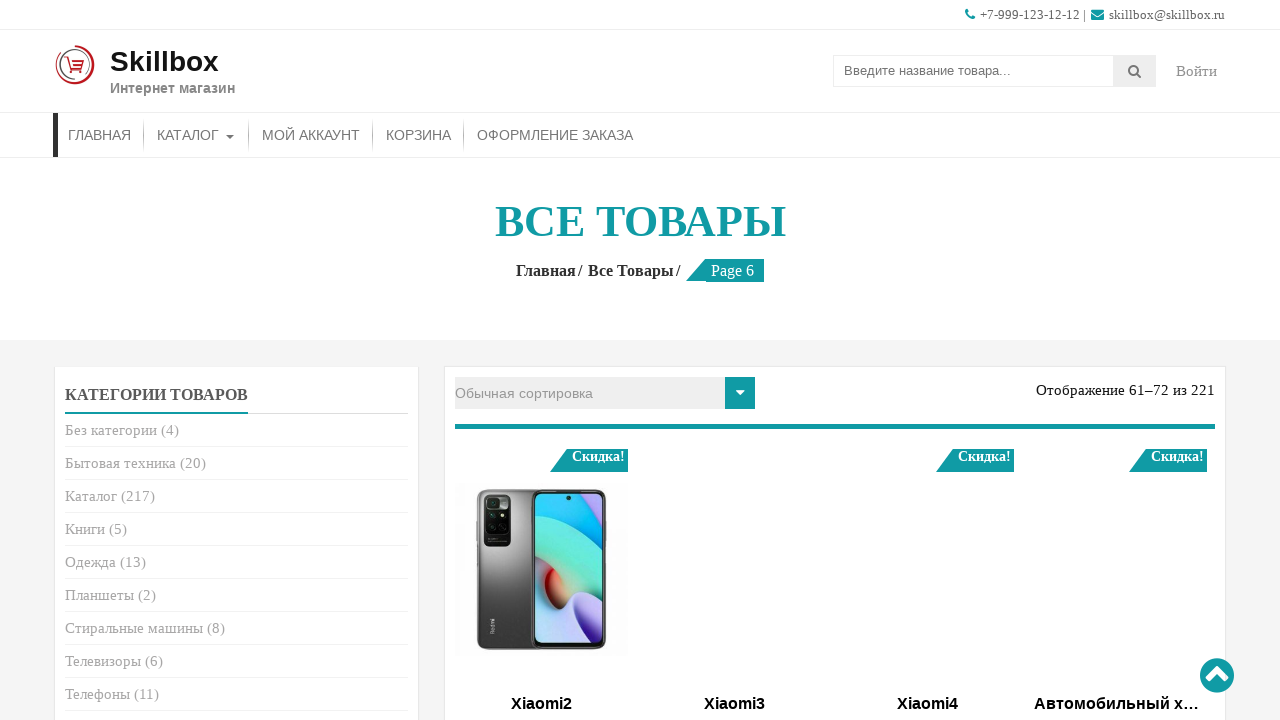

Products loaded on page 6
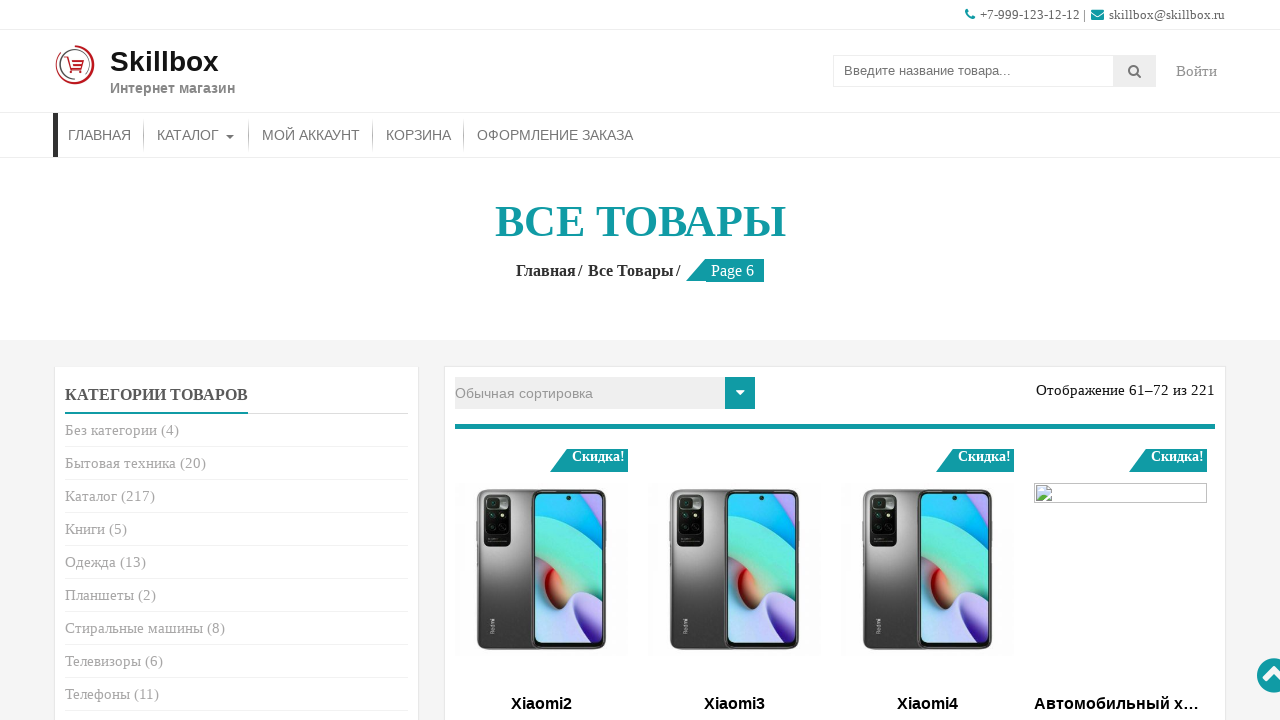

Clicked next page button (page 6 of 6) at (1022, 360) on xpath=//a[@class='next page-numbers']
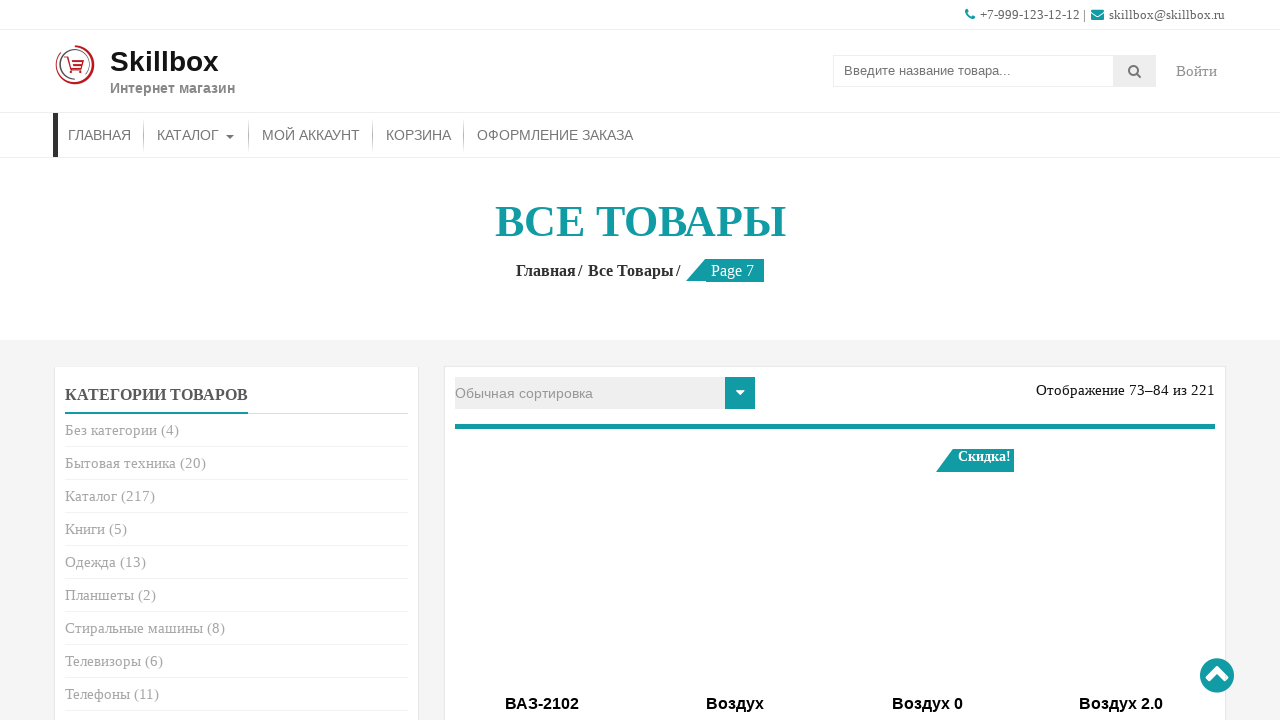

Products loaded on page 7
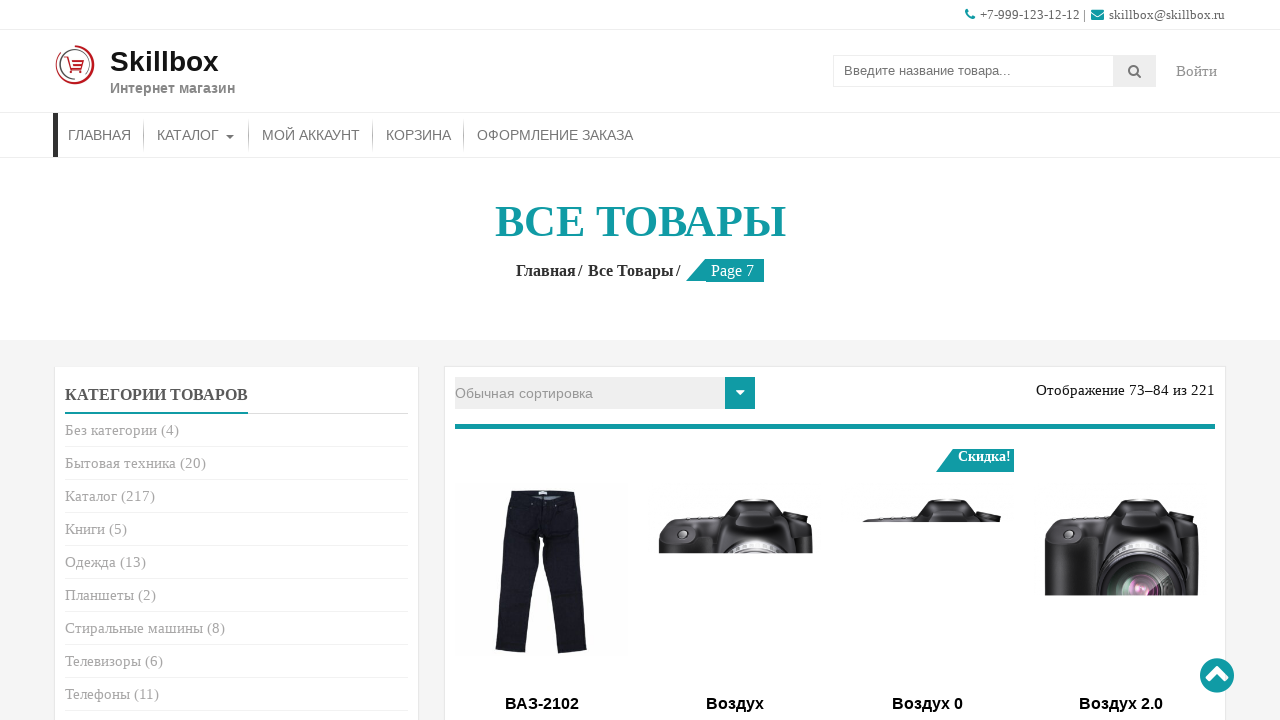

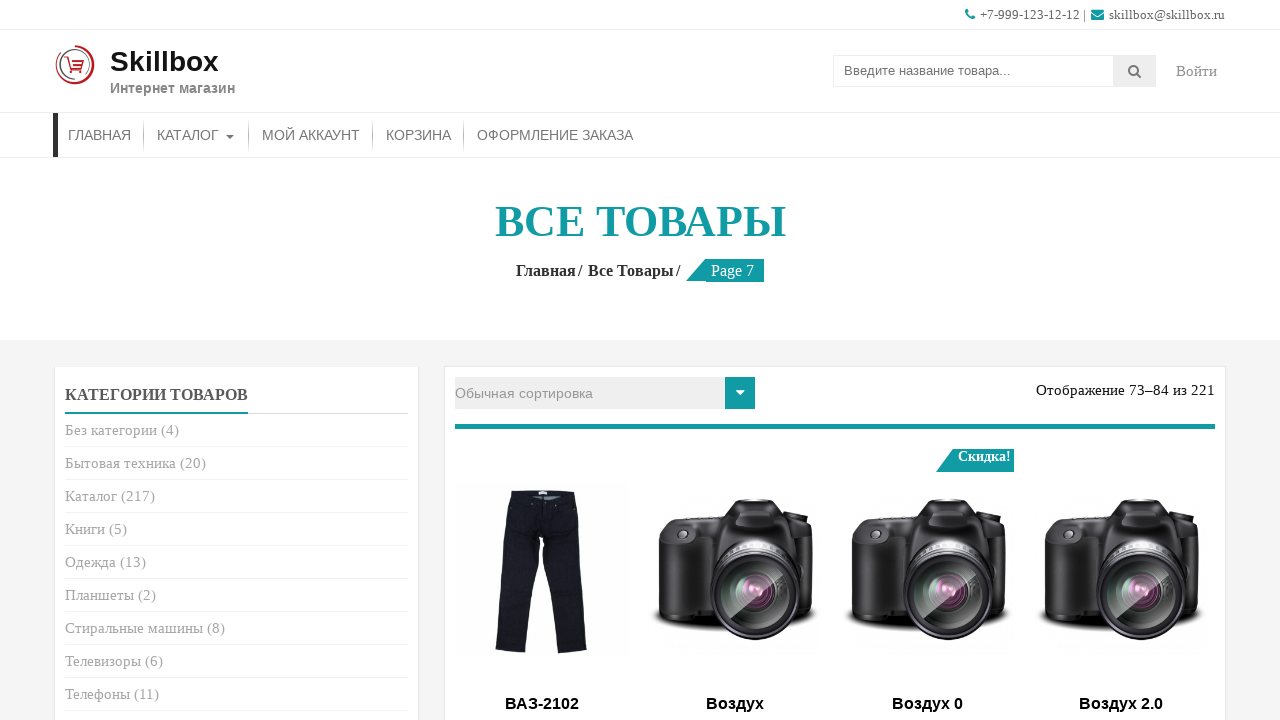